Tests file download functionality on W3Schools by navigating to an HTML5 download example page, switching to the iframe containing the example, and clicking on the download image link.

Starting URL: https://www.w3schools.com/tags/tryit.asp?filename=tryhtml5_a_download

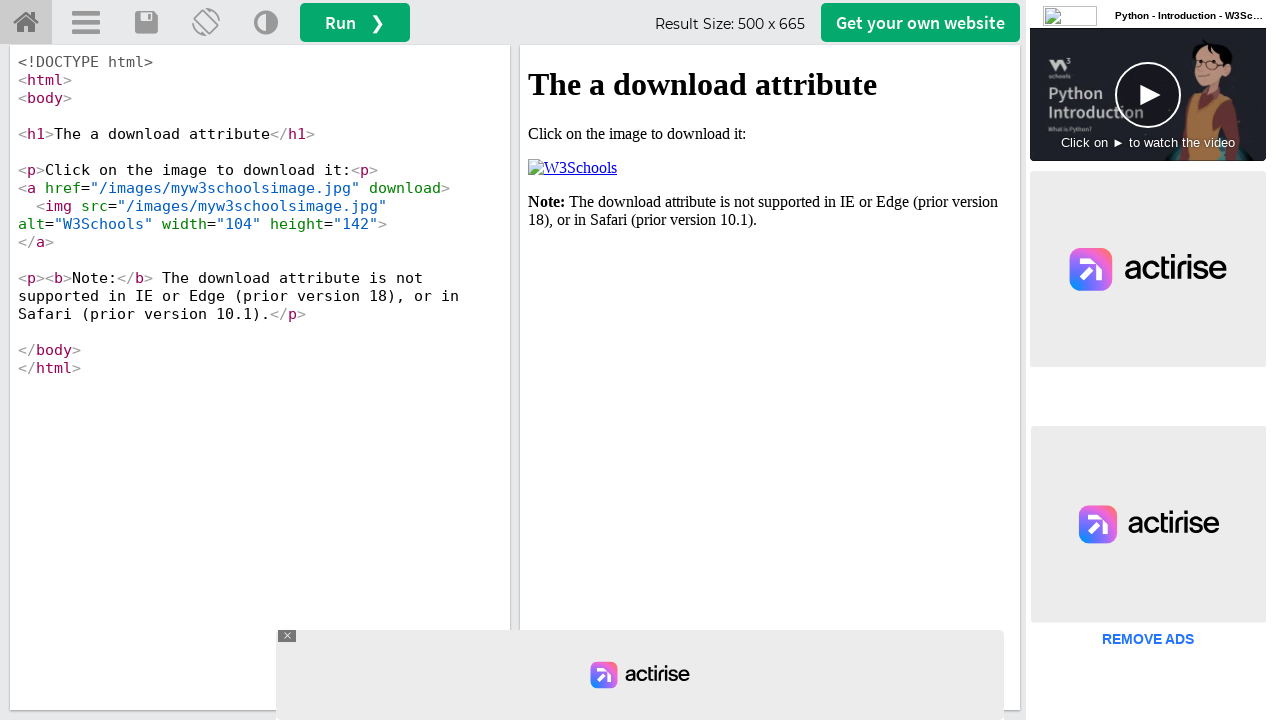

Waited for download image link to be present in iframe
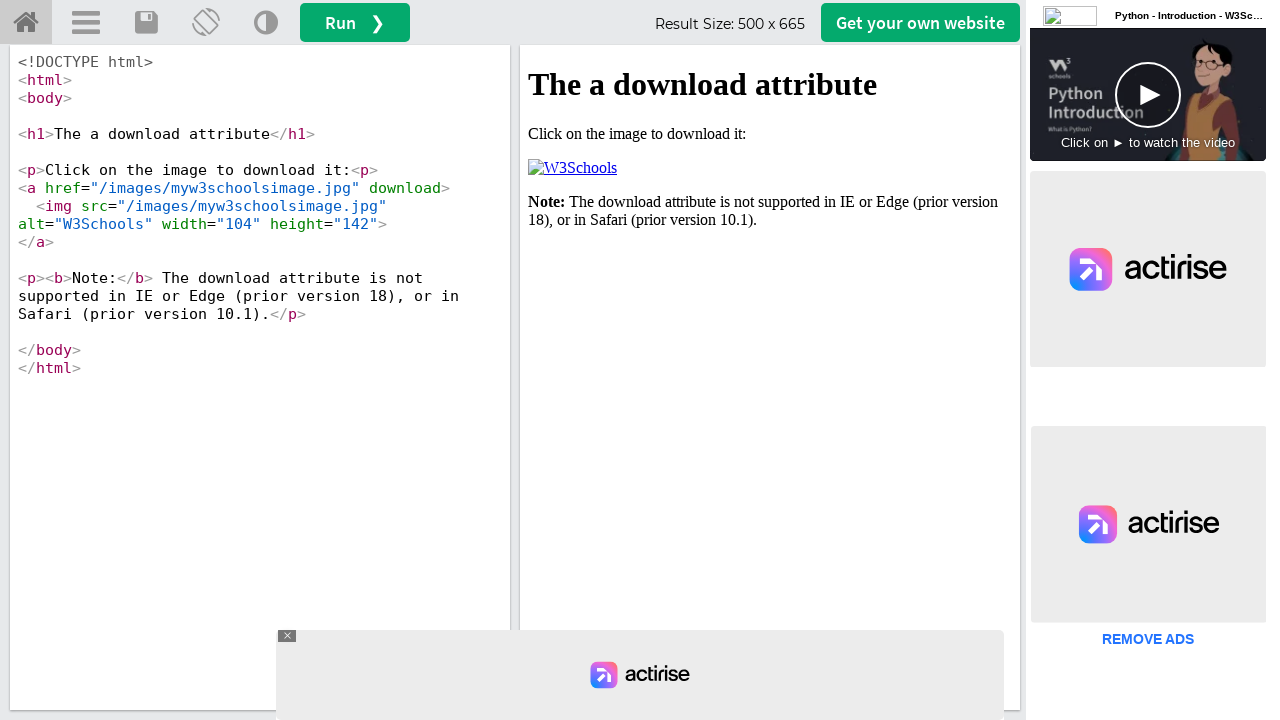

Clicked the download image link inside the iframe at (572, 168) on #iframeResult >> internal:control=enter-frame >> xpath=//html/body/p[2]/a/img
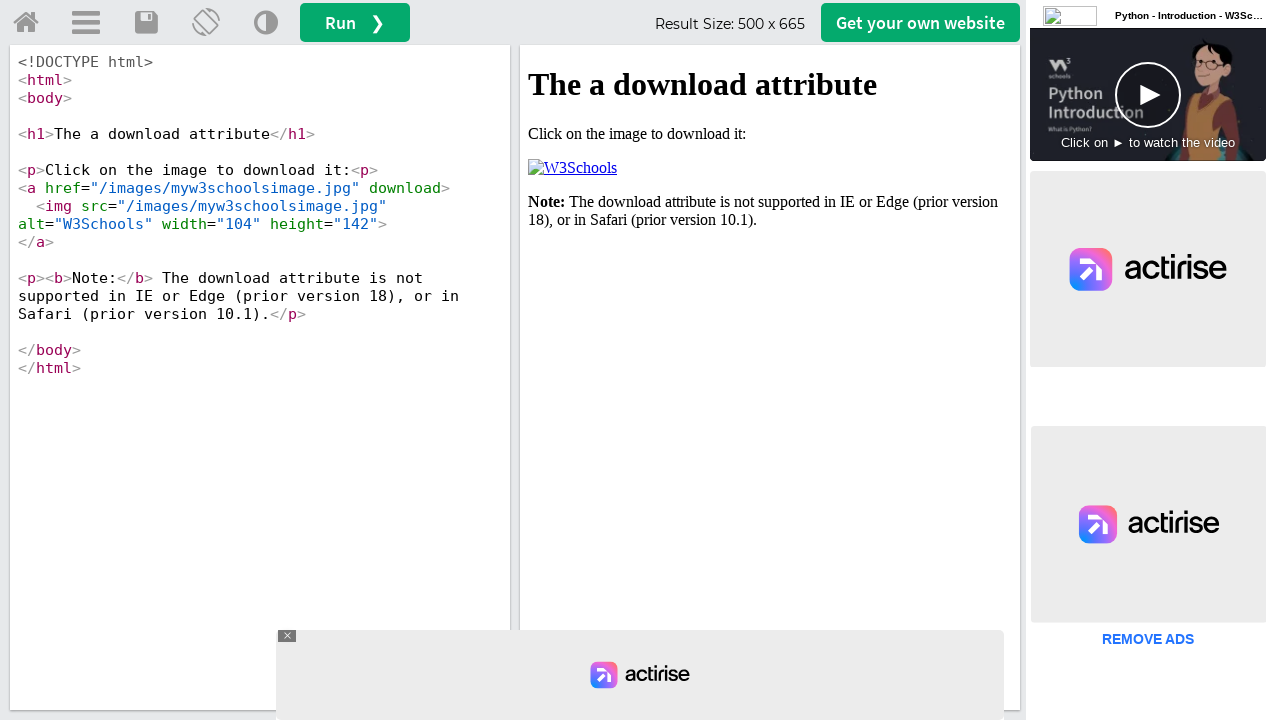

Waited 3 seconds for file download to complete
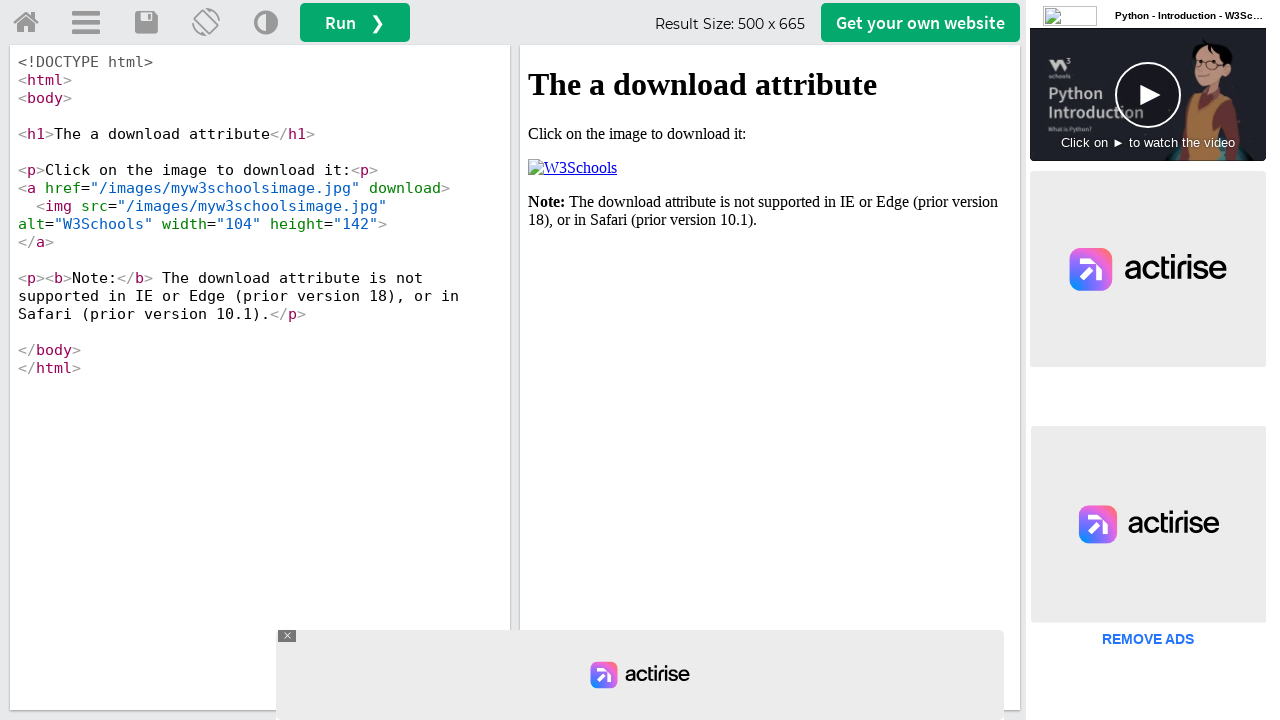

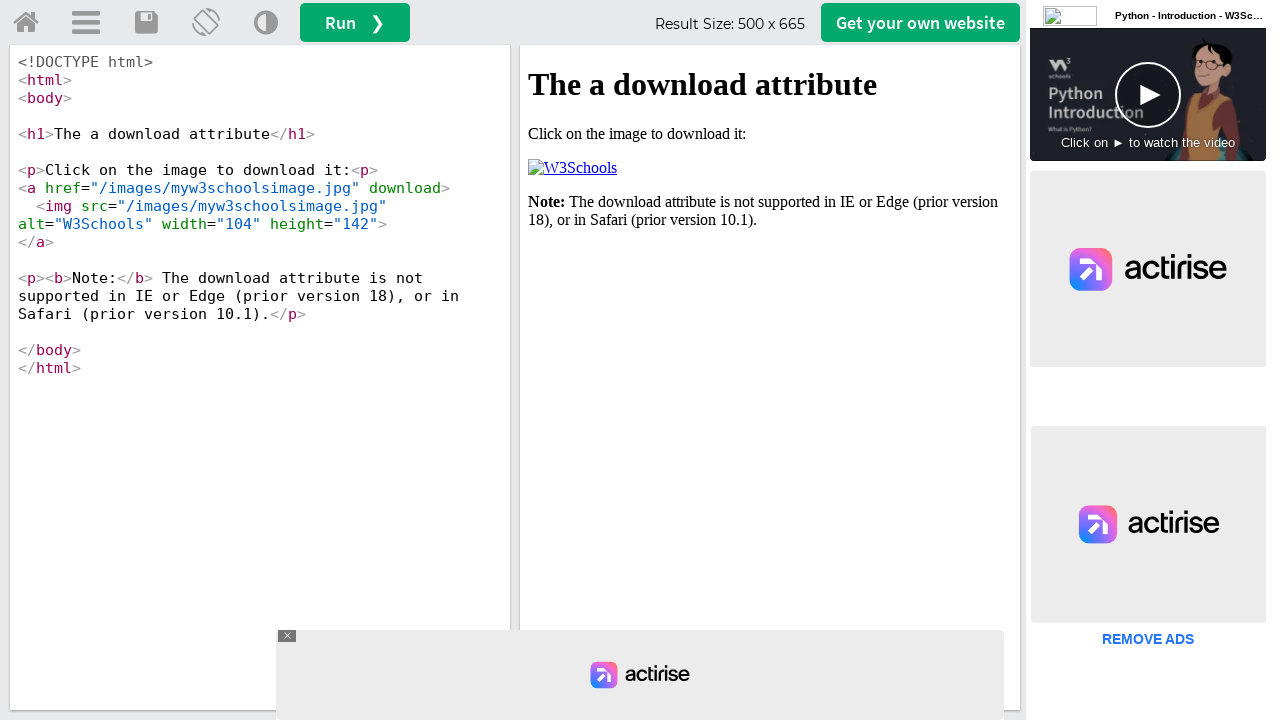